Tests drag and drop functionality by navigating through UI testing concepts menu and dragging multiple items (mobile and laptop accessories) to their respective drop zones

Starting URL: https://demoapps.qspiders.com/

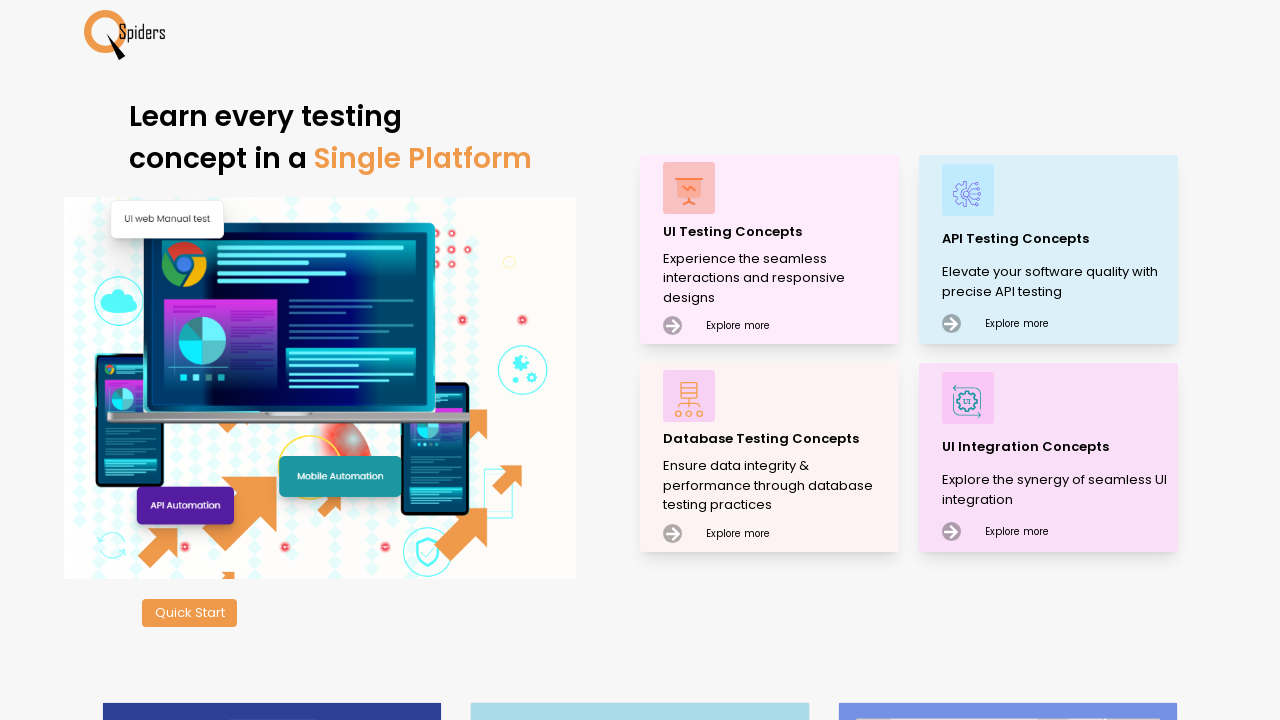

Clicked on 'UI Testing Concepts' menu item at (778, 232) on xpath=//p[text()='UI Testing Concepts']
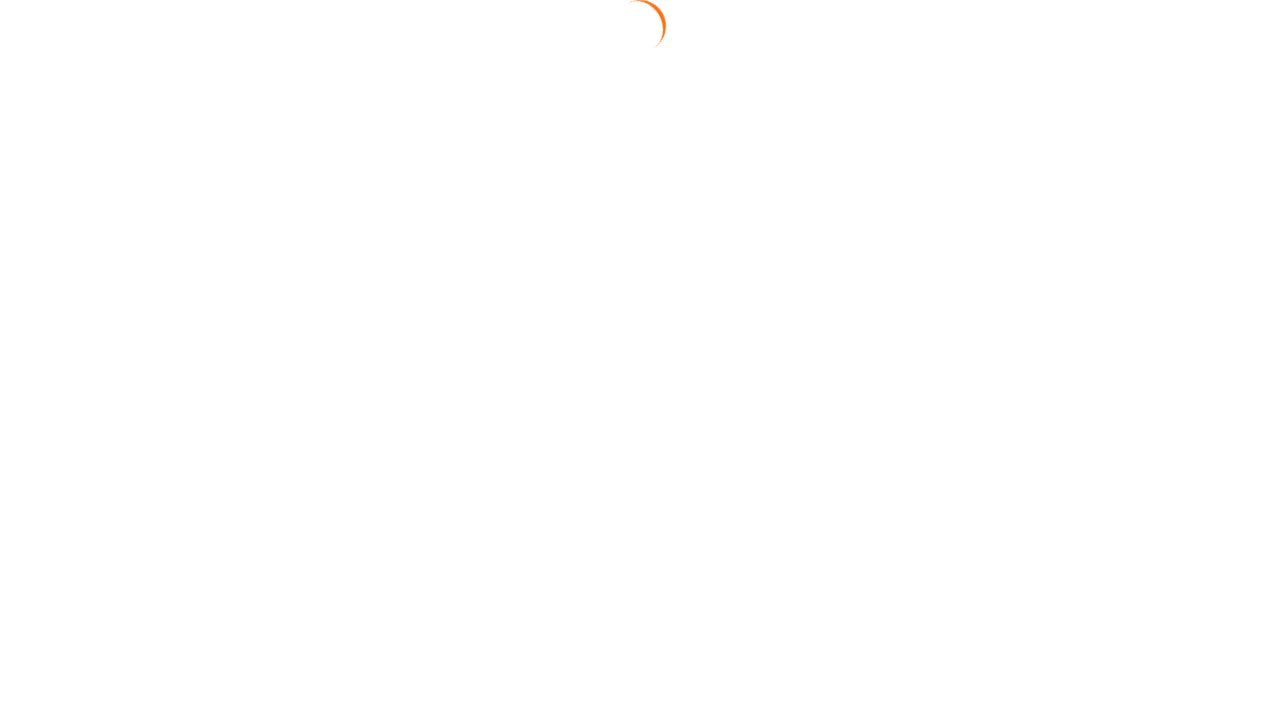

Clicked on 'Mouse Actions' section at (66, 667) on xpath=//section[text()='Mouse Actions']
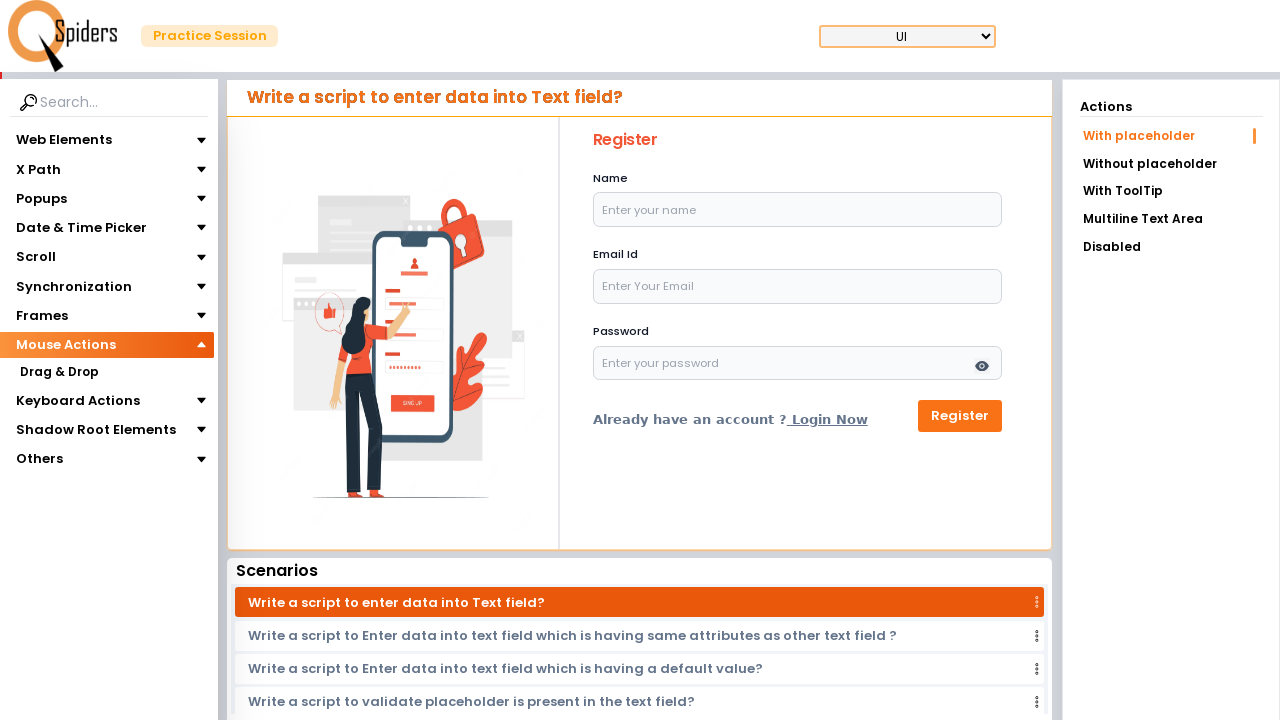

Clicked on 'Drag & Drop' section at (59, 373) on xpath=//section[text()='Drag & Drop']
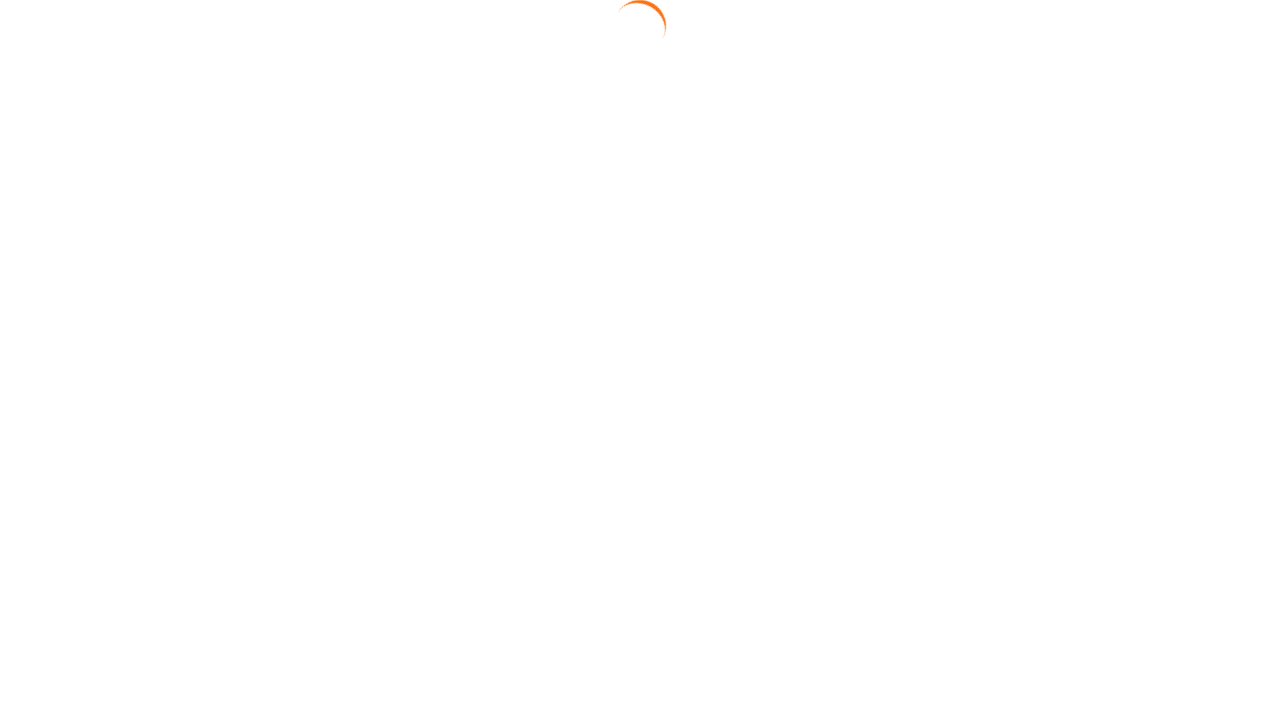

Clicked on 'Drag Multiple' link at (1171, 224) on text=Drag Multiple
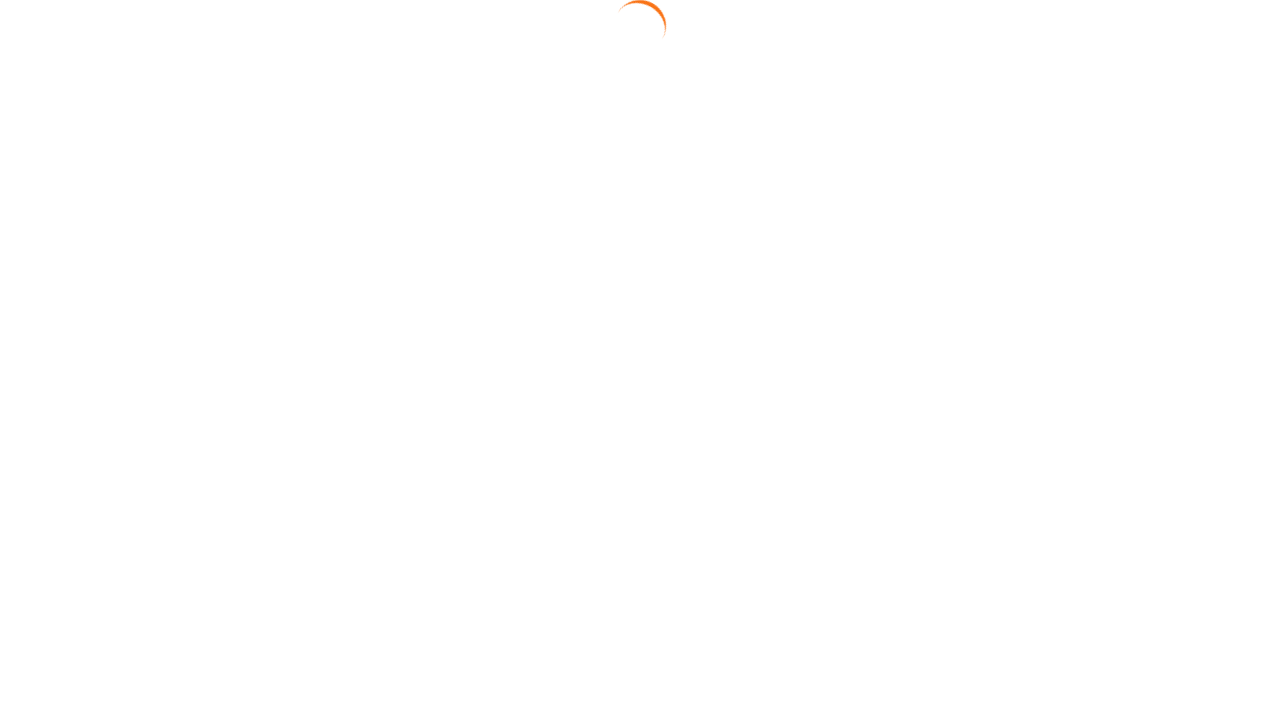

Clicked on mobile cover element at (454, 281) on #dragElement2
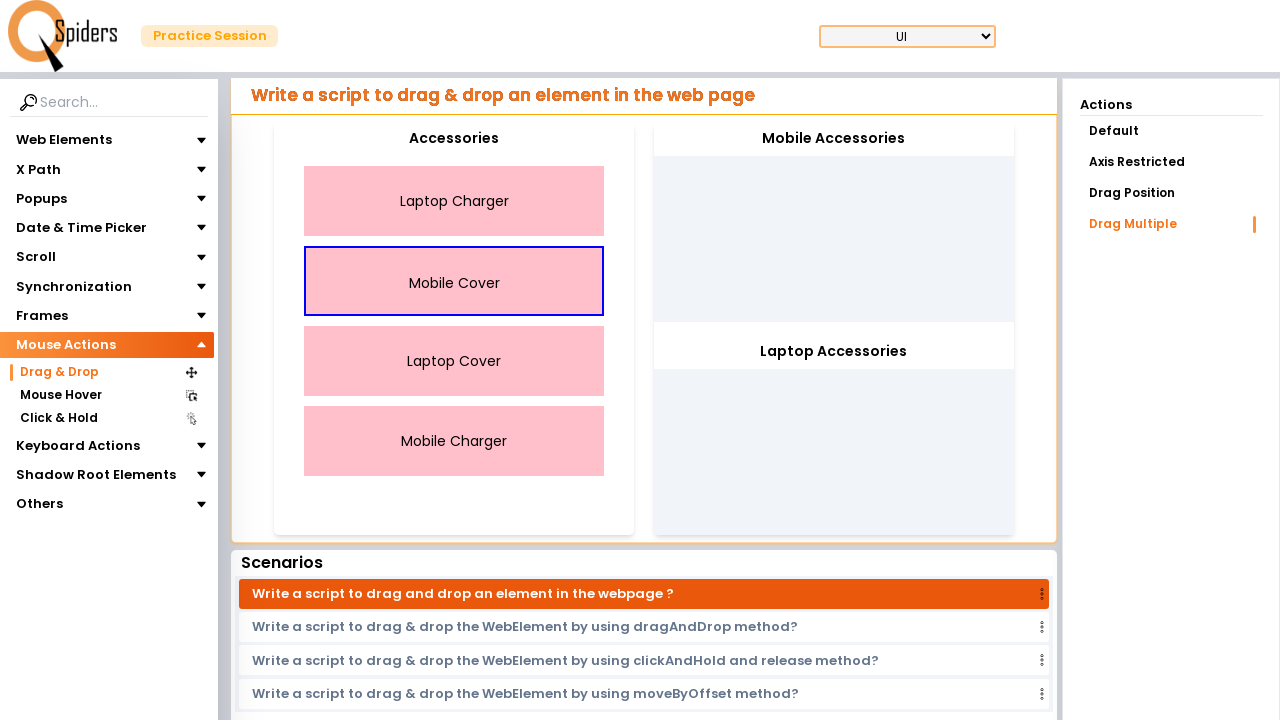

Clicked on mobile charger element at (454, 441) on #dragElement4
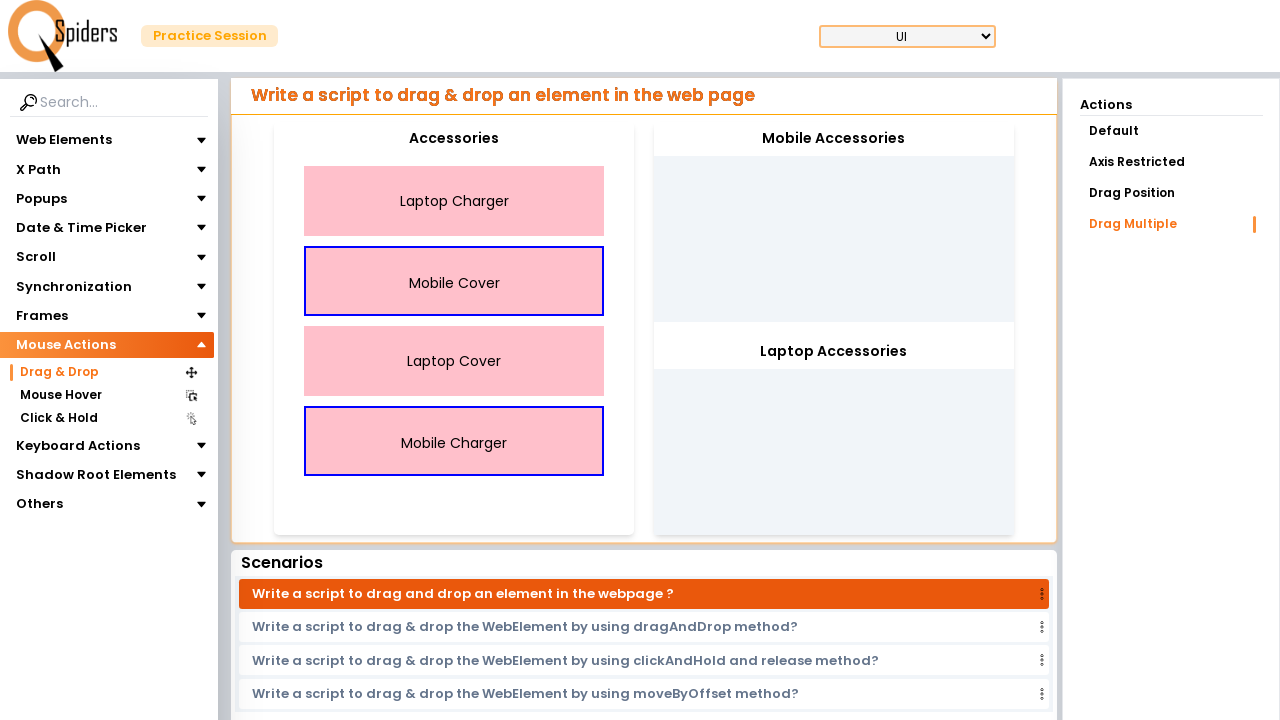

Dragged mobile cover to mobile accessories drop zone at (834, 222)
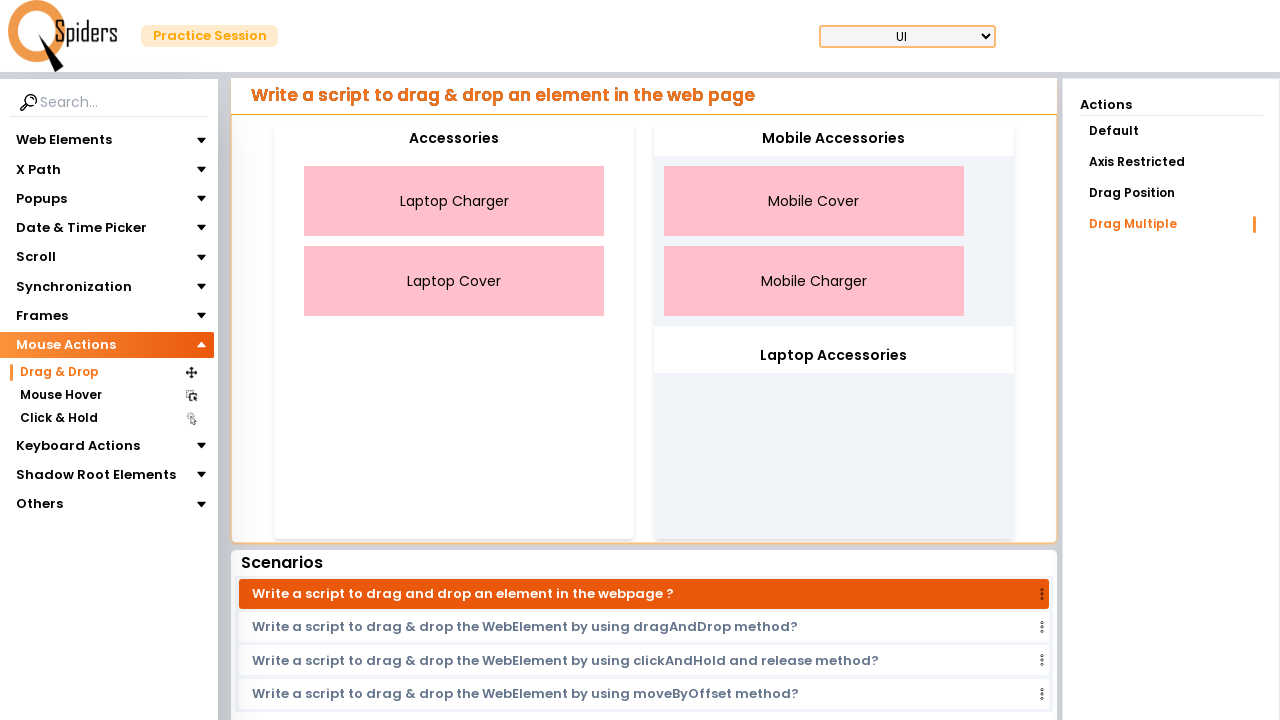

Dragged mobile charger to mobile accessories drop zone at (834, 224)
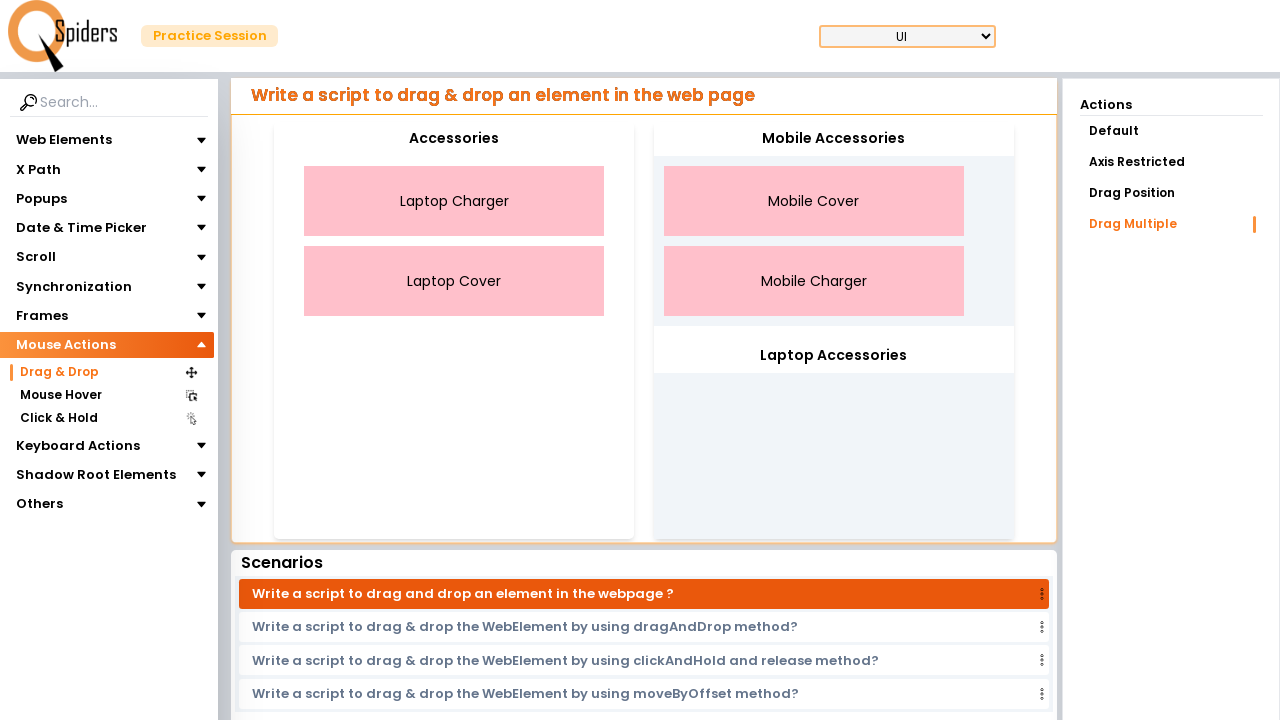

Clicked on laptop cover element at (454, 281) on #dragElement3
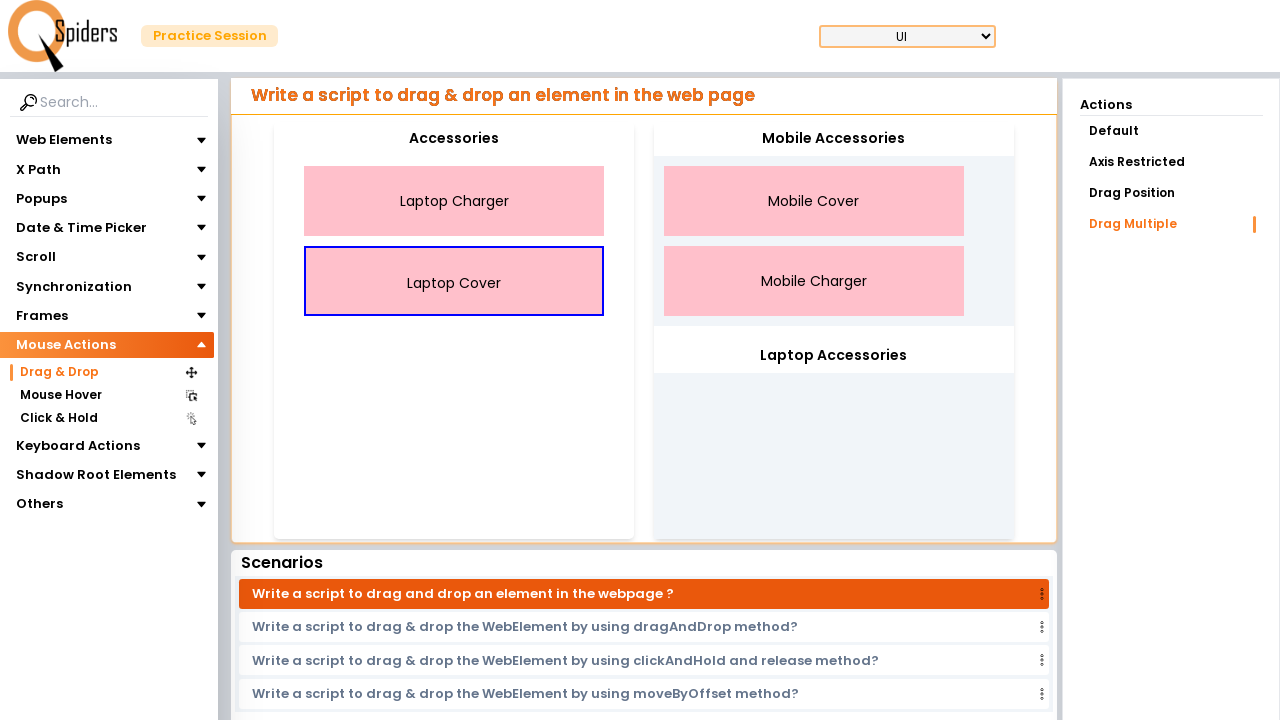

Clicked on laptop charger element at (454, 201) on #dragElement1
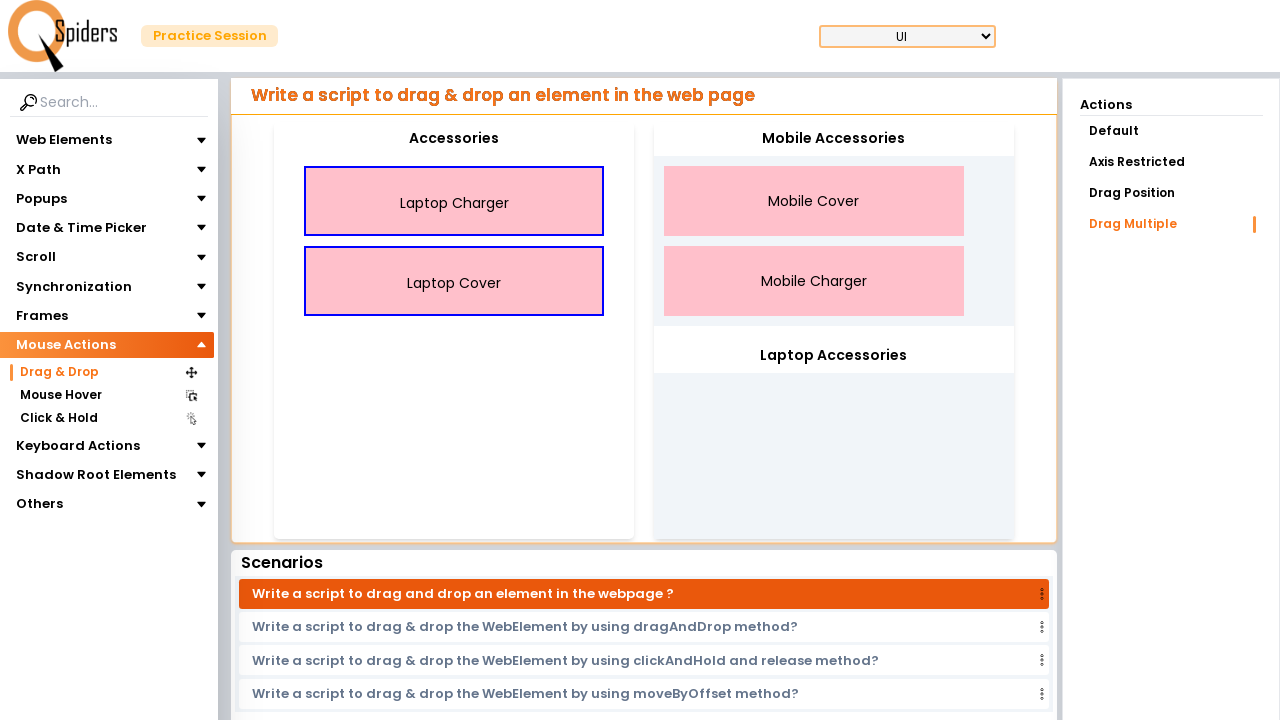

Dragged laptop cover to laptop accessories drop zone at (834, 439)
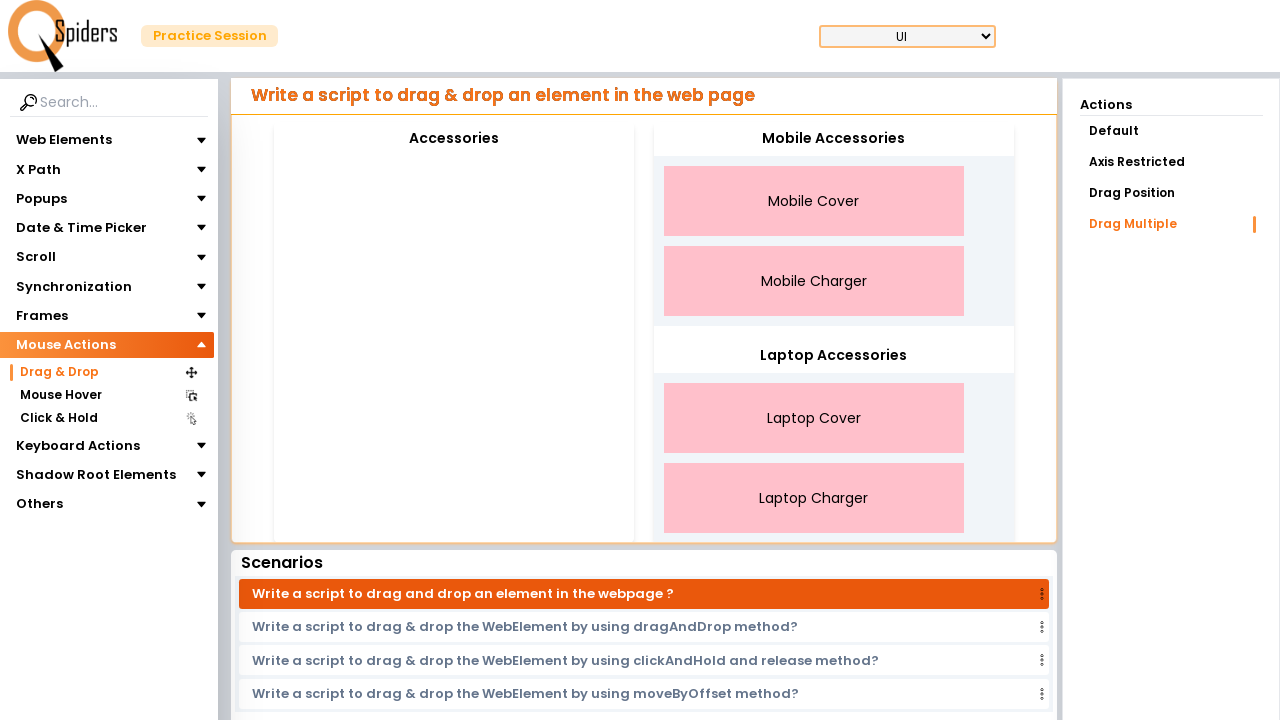

Dragged laptop charger to laptop accessories drop zone at (834, 440)
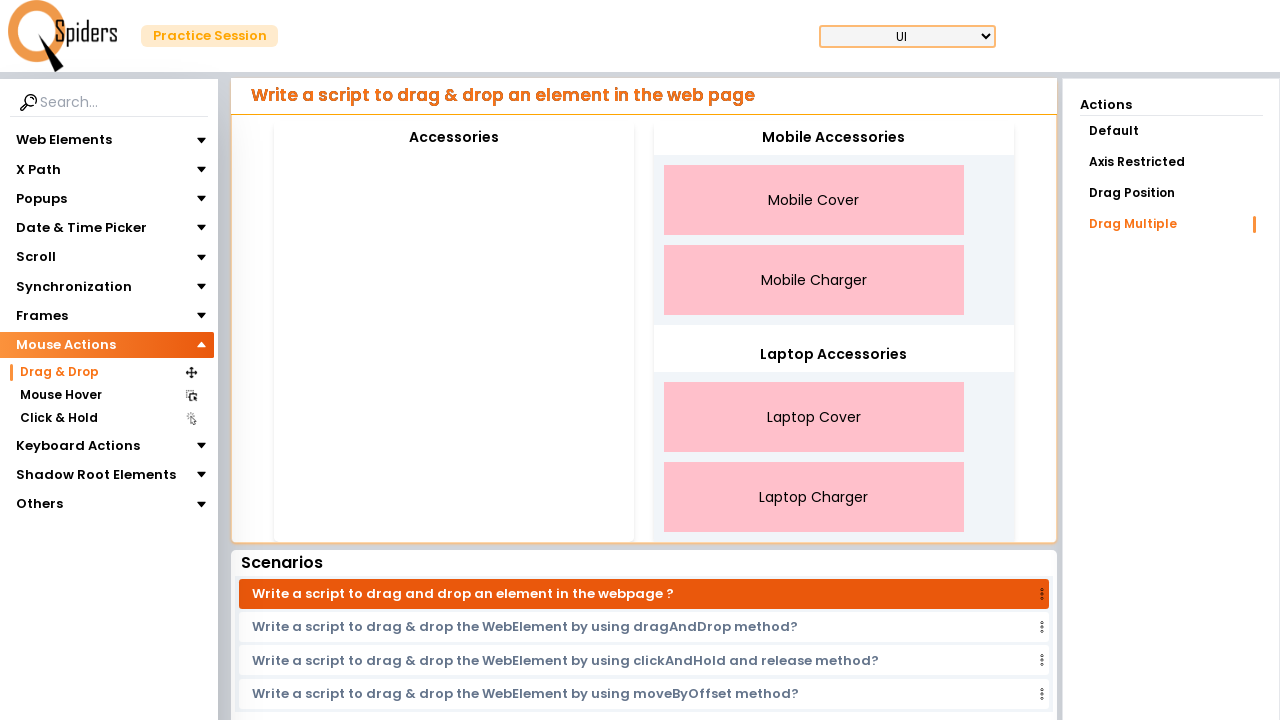

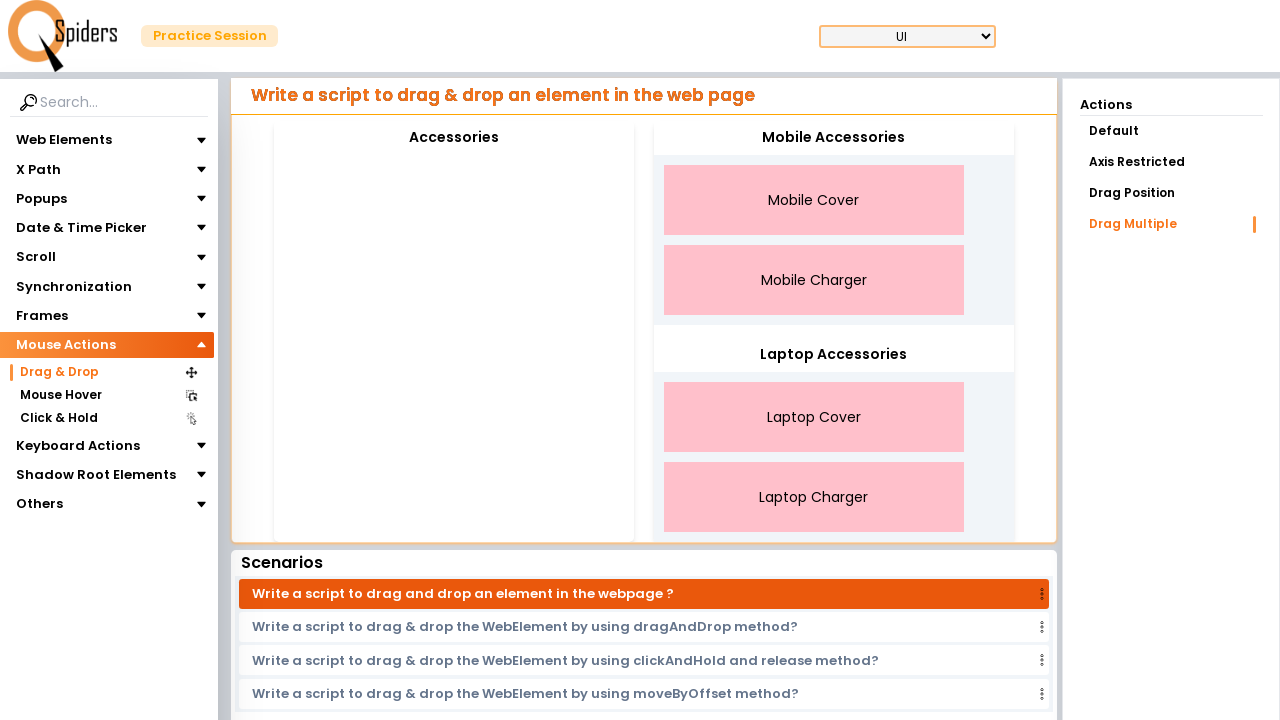